Tests JavaScript alert handling by clicking a button that triggers an alert, verifying the alert text, and accepting the alert dialog.

Starting URL: http://www.tizag.com/javascriptT/javascriptalert.php

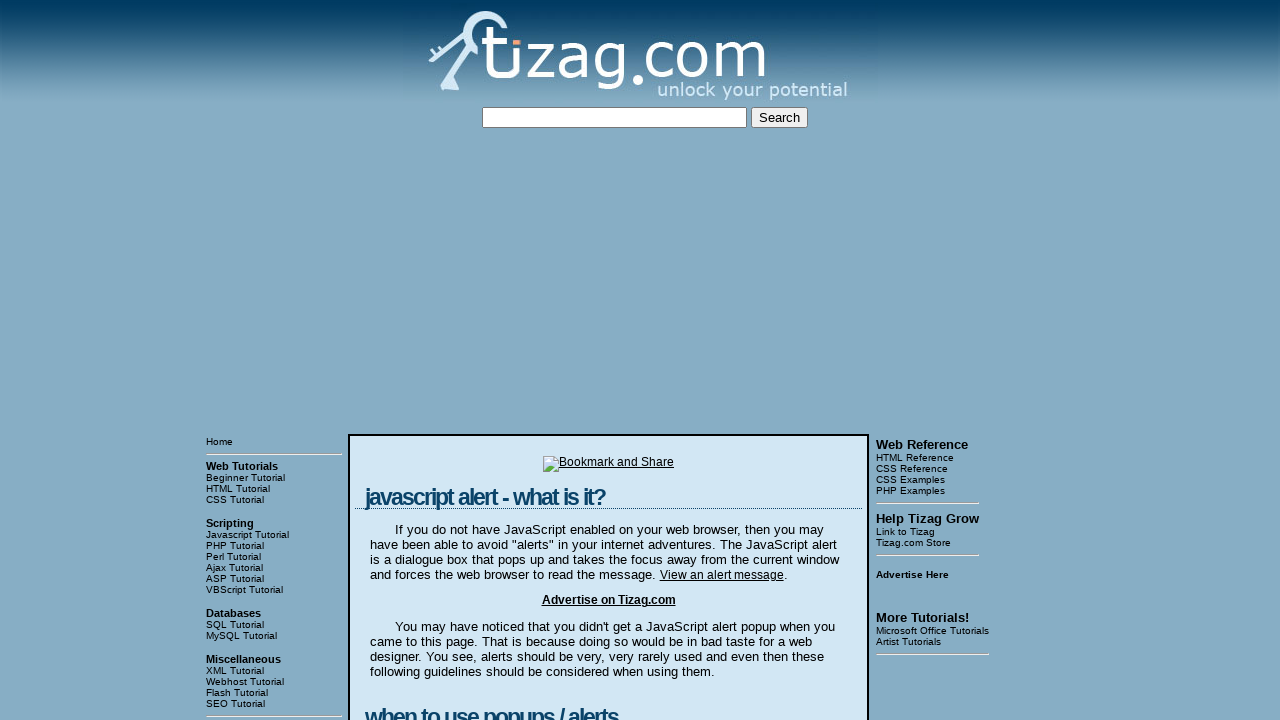

Clicked button to trigger JavaScript alert at (428, 361) on input[type='button']
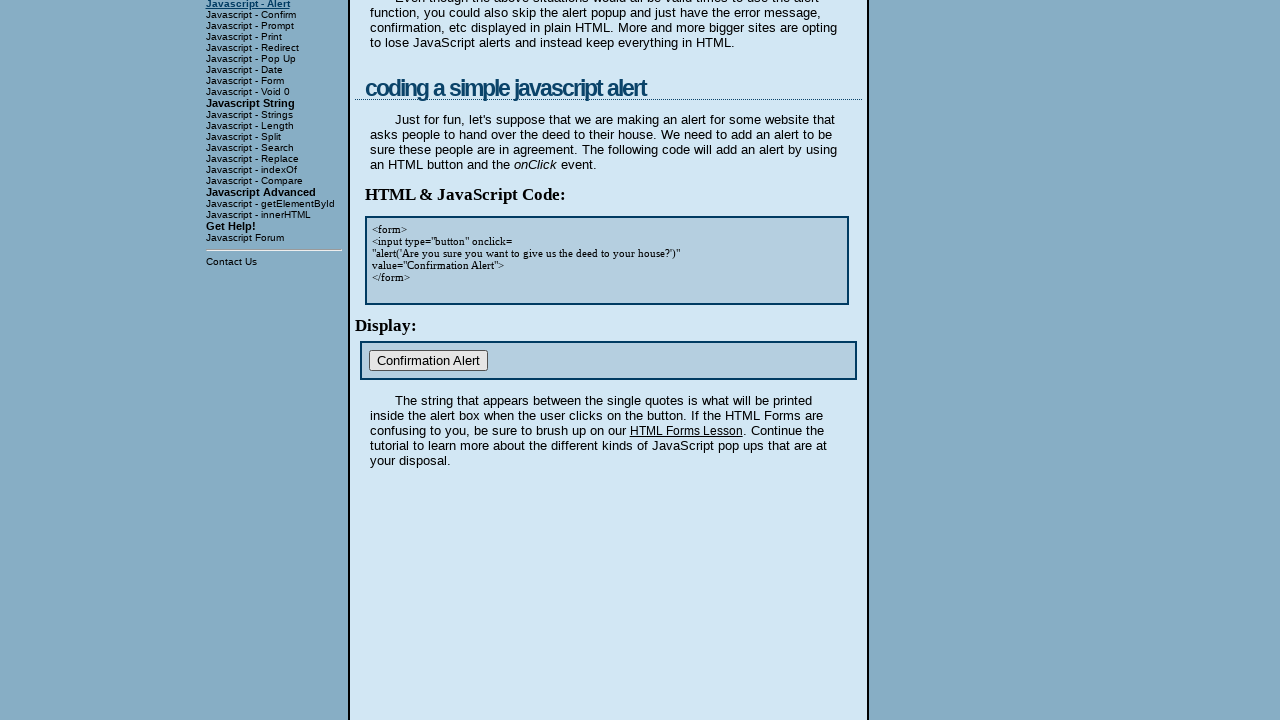

Set up dialog handler to accept alerts with expected text
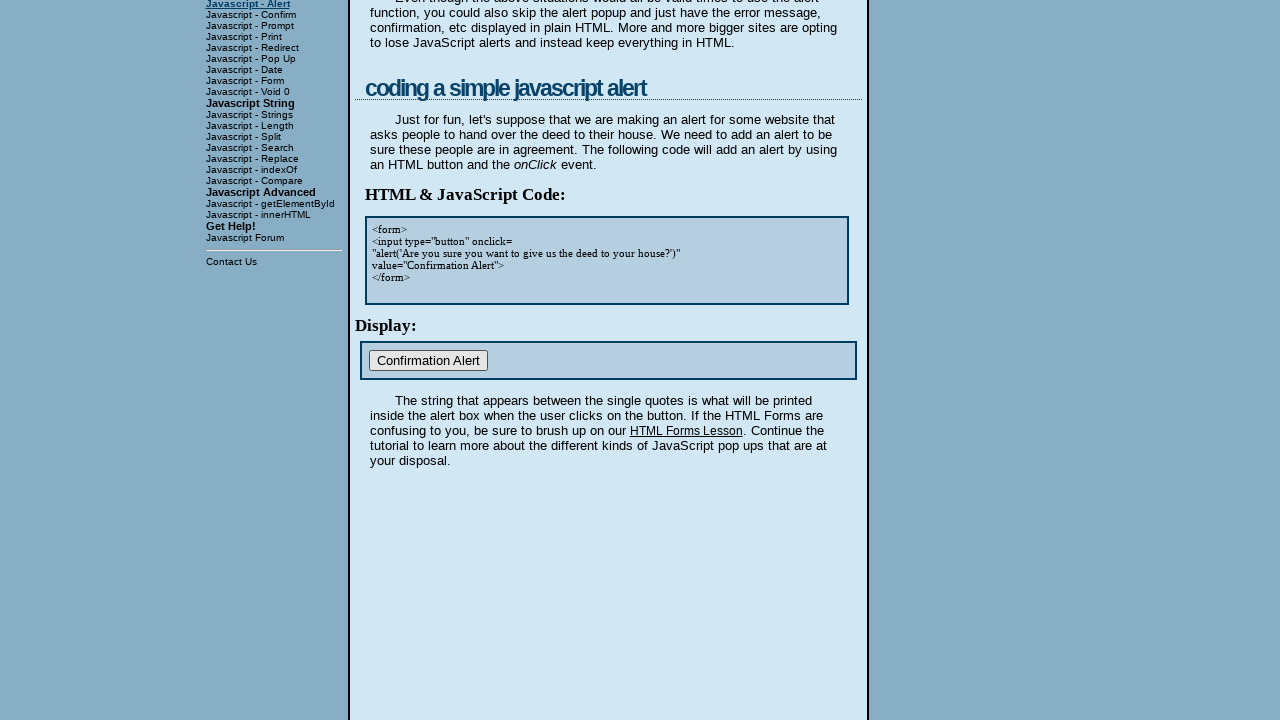

Clicked button again to trigger alert with handler active at (428, 361) on input[type='button']
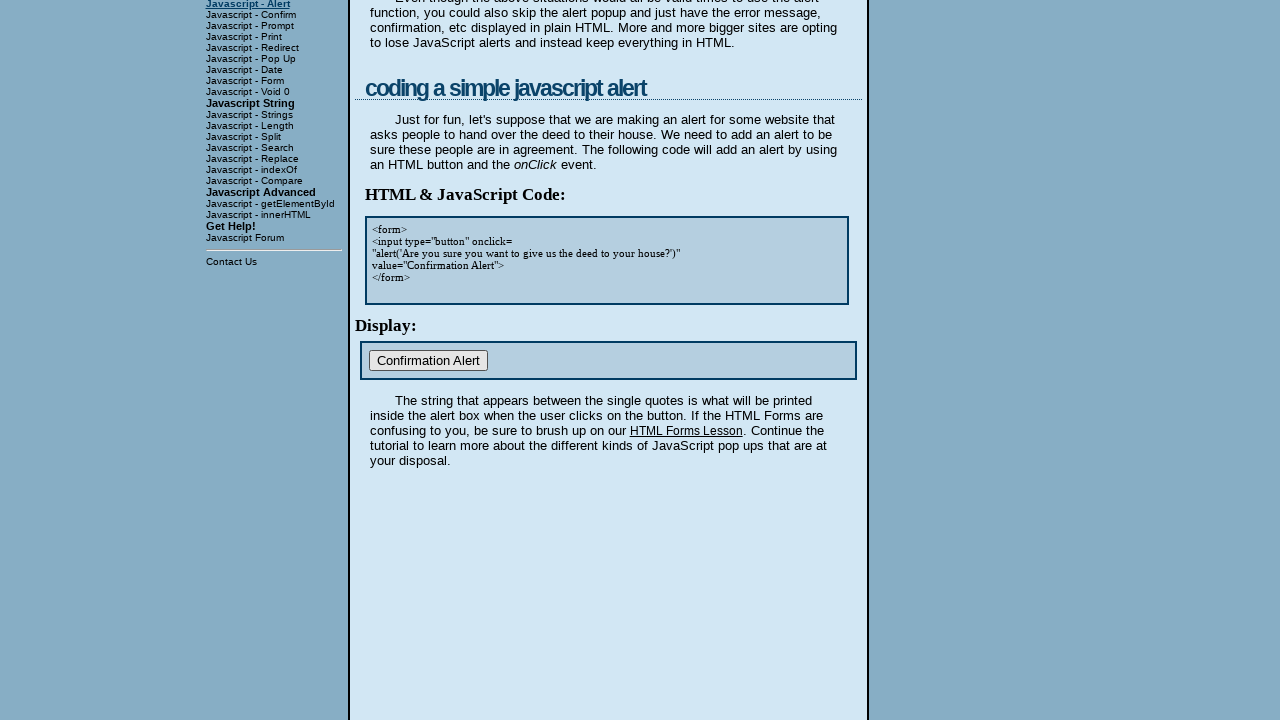

Alert dialog was accepted and handled
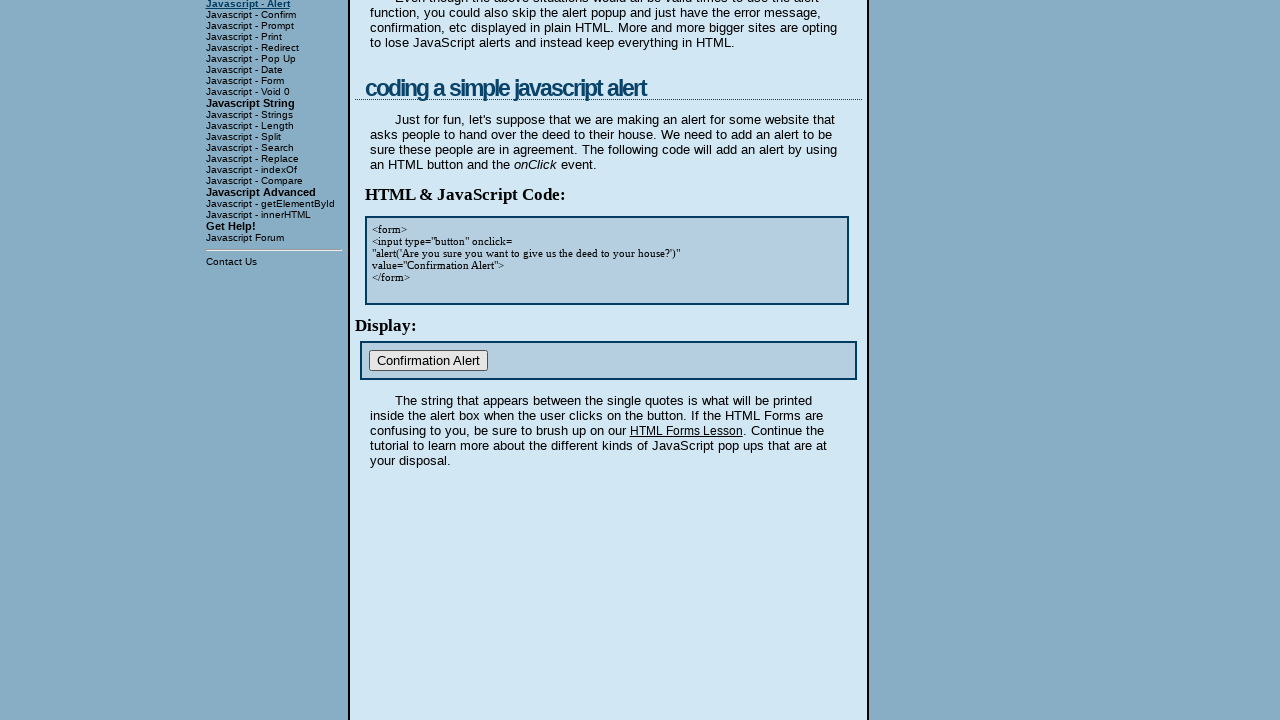

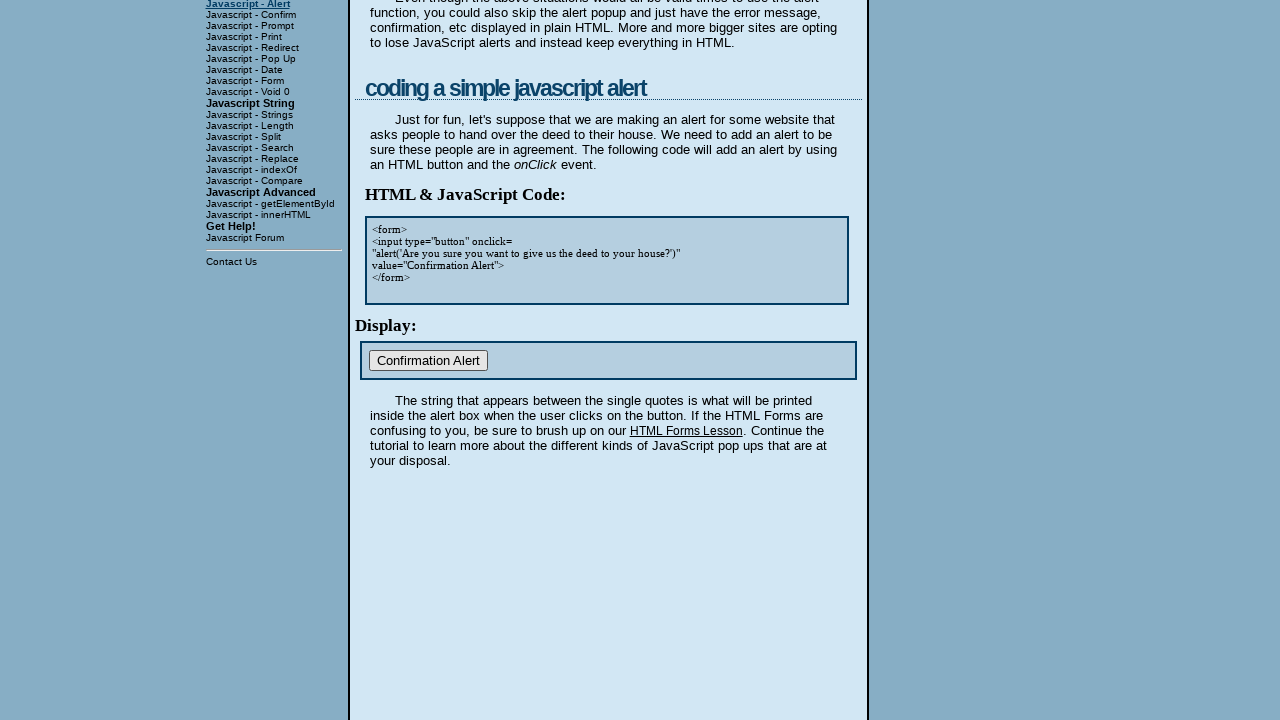